Tests locating an element by ID and filling the first name field on a practice form

Starting URL: https://www.tutorialspoint.com/selenium/practice/selenium_automation_practice.php

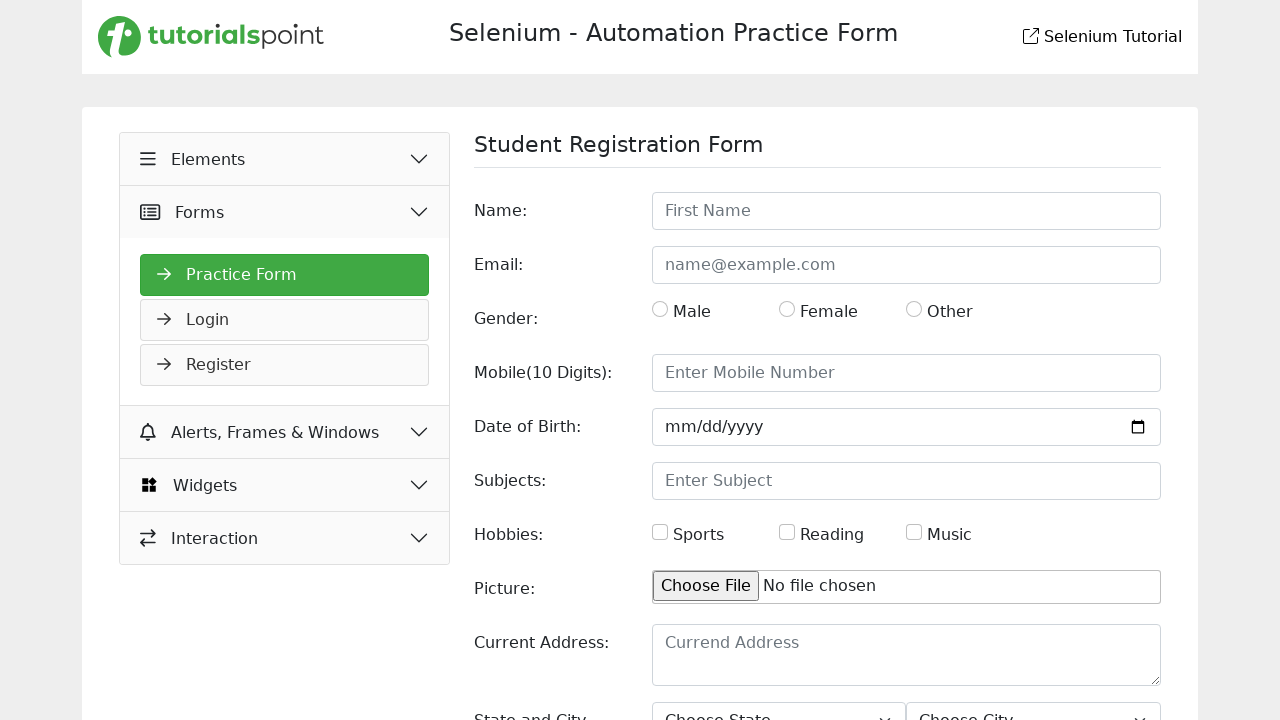

Filled first name field with 'Mahmudul' using ID selector on #name
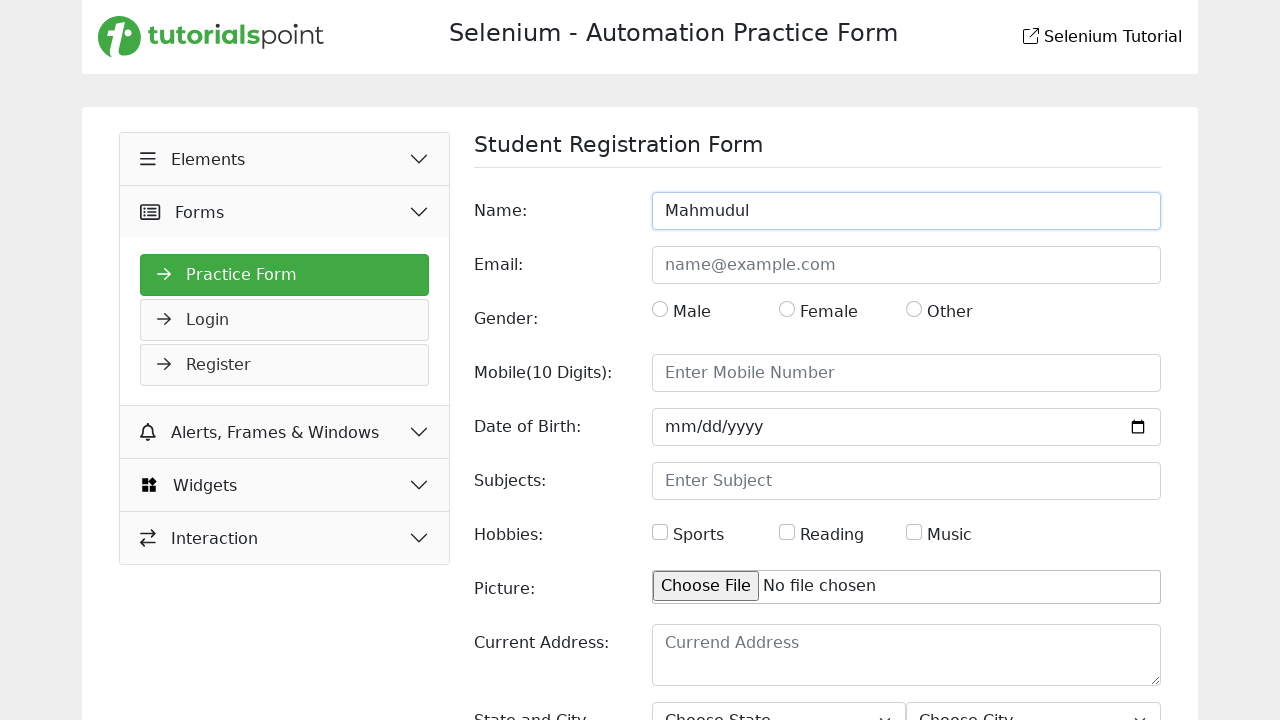

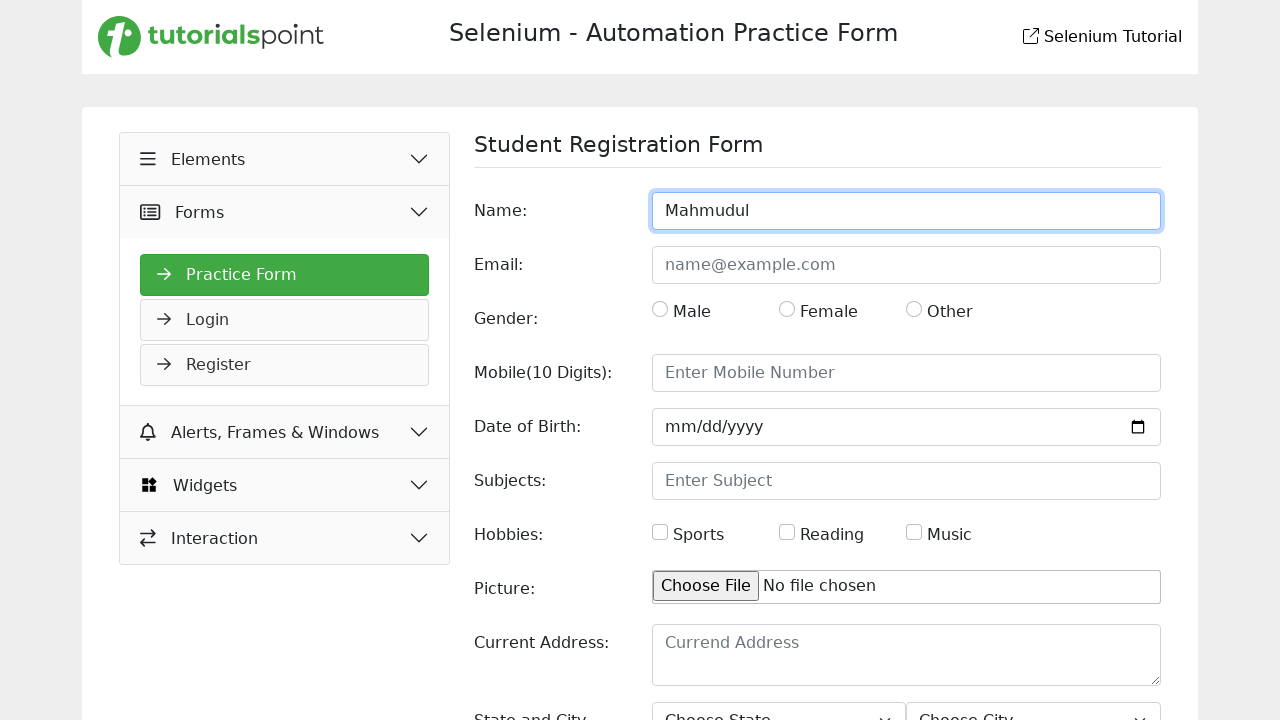